Tests JavaScript alert/prompt handling by clicking a button to trigger a prompt alert, entering text into the prompt, accepting it, and verifying the confirmation result text is displayed.

Starting URL: http://leafground.com/alert.xhtml

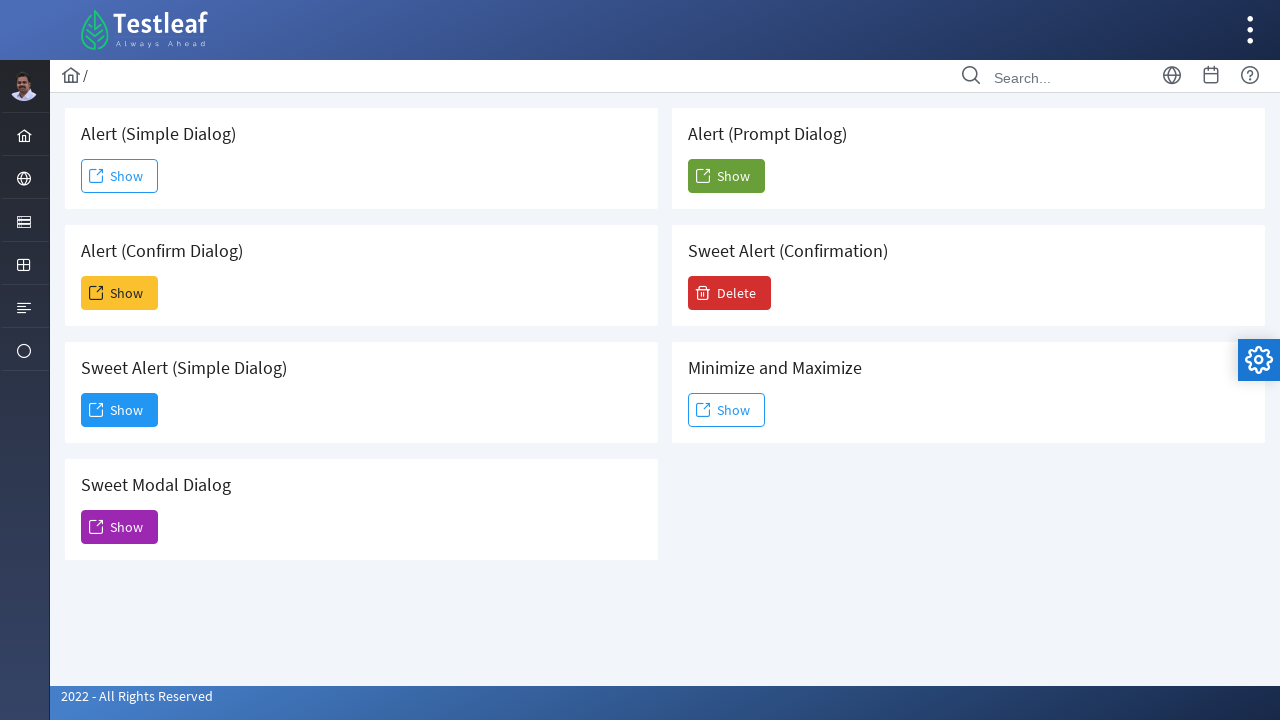

Clicked button to trigger the prompt alert at (726, 176) on xpath=//button[@id='j_idt88:j_idt104']/span[2]
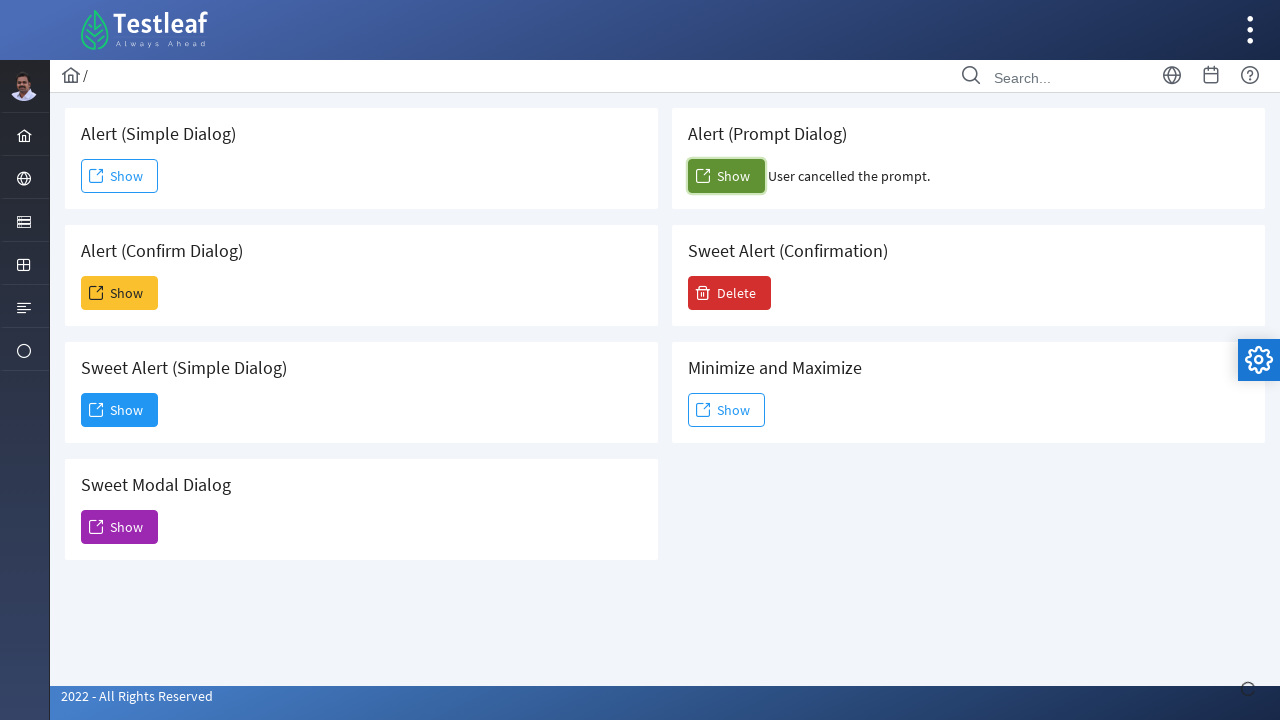

Set up dialog handler to accept prompt with text 'test'
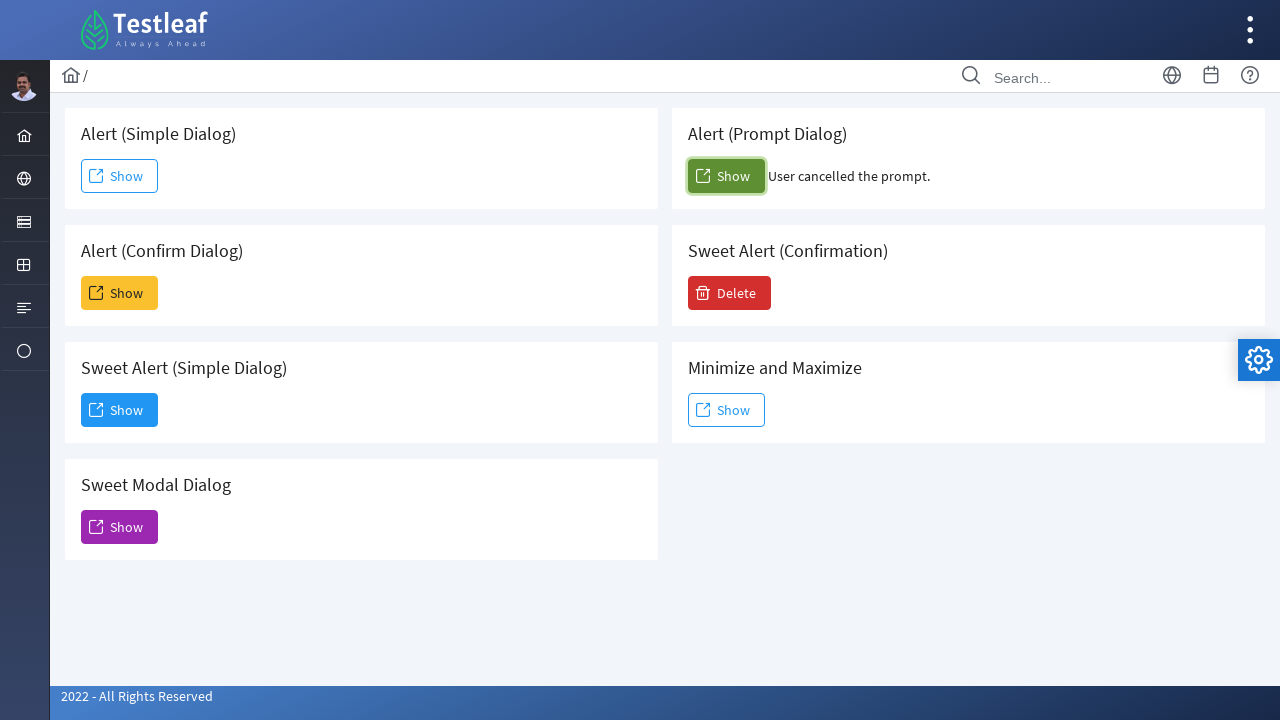

Clicked button again to trigger alert with dialog handler active at (726, 176) on xpath=//button[@id='j_idt88:j_idt104']/span[2]
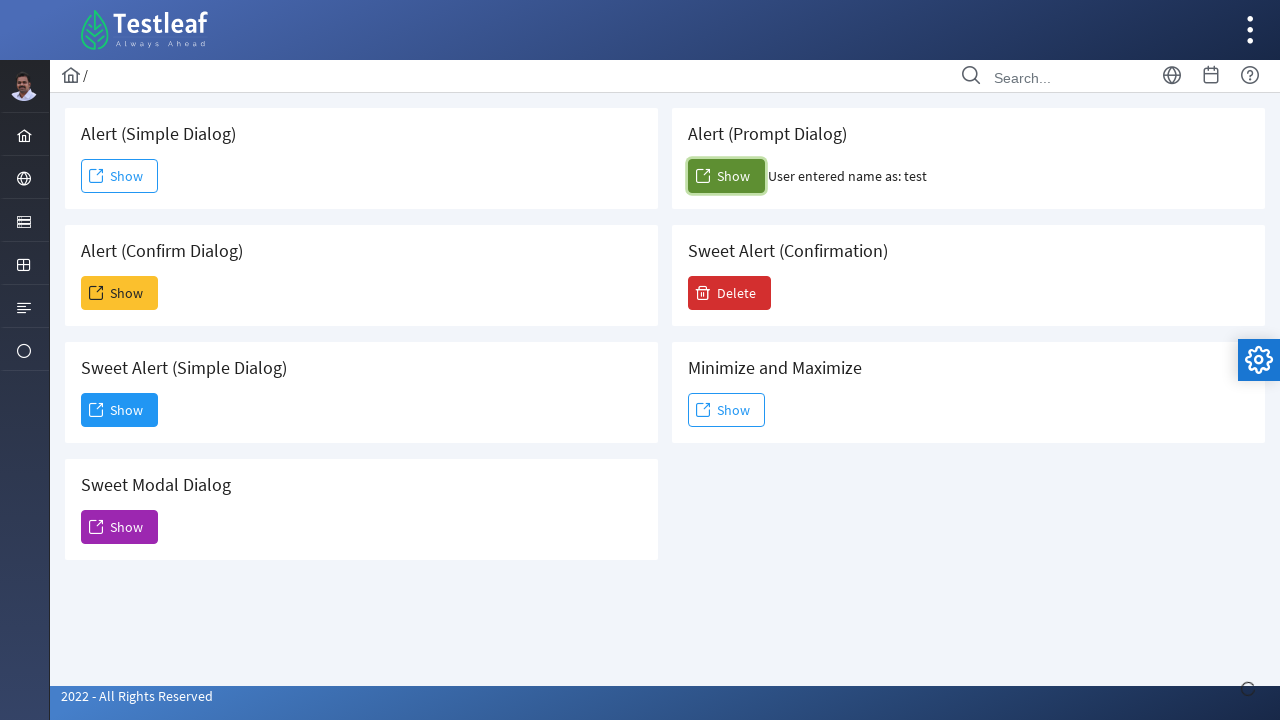

Confirmation result element appeared
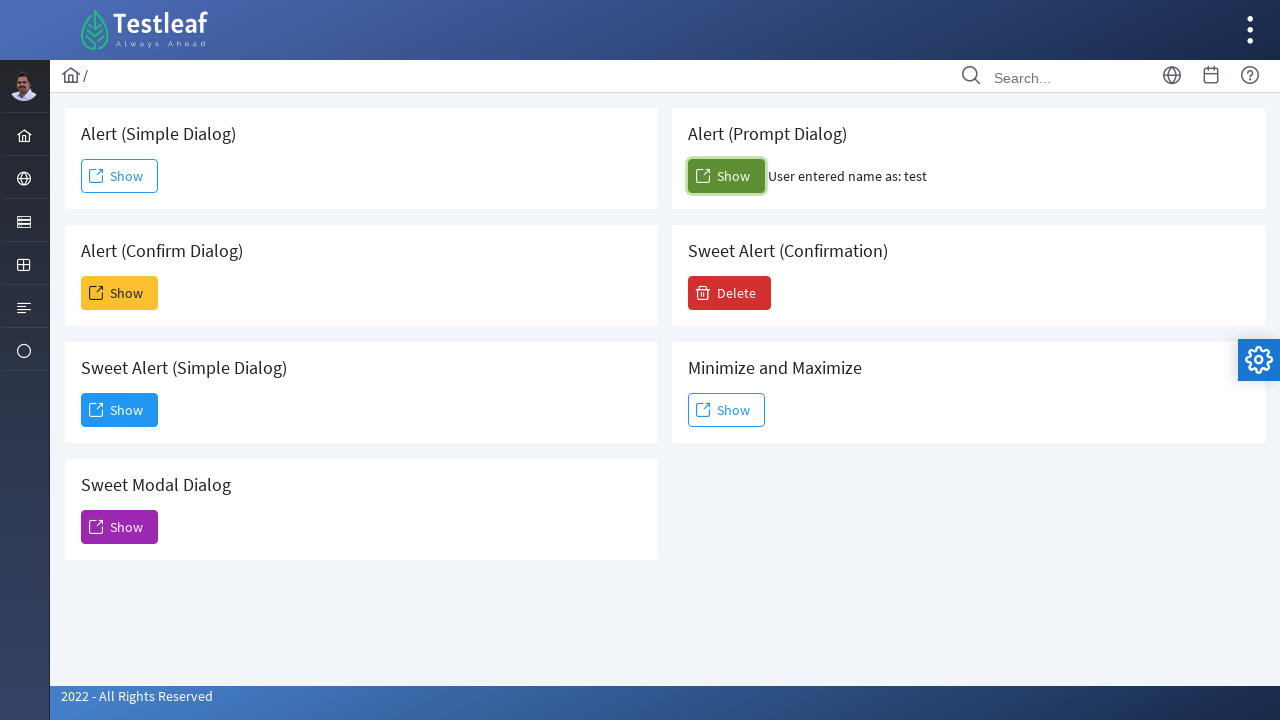

Retrieved confirmation result text: 'User entered name as: test'
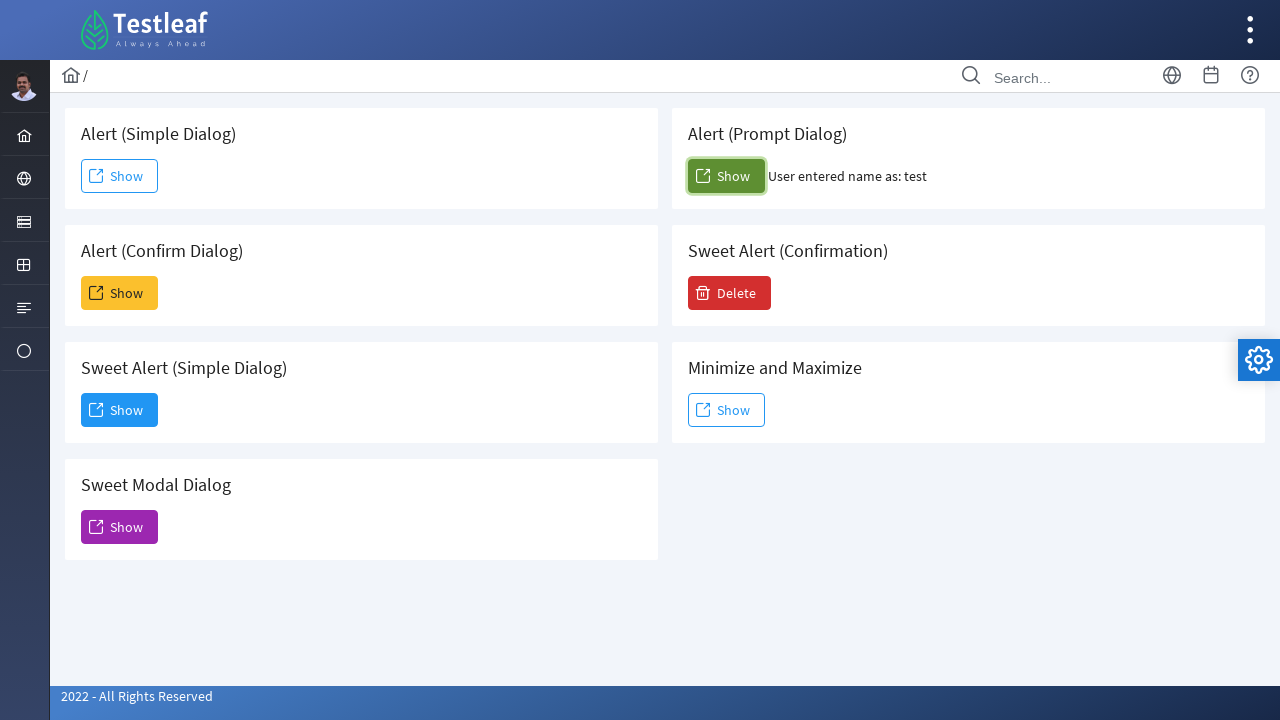

Printed confirmation result text
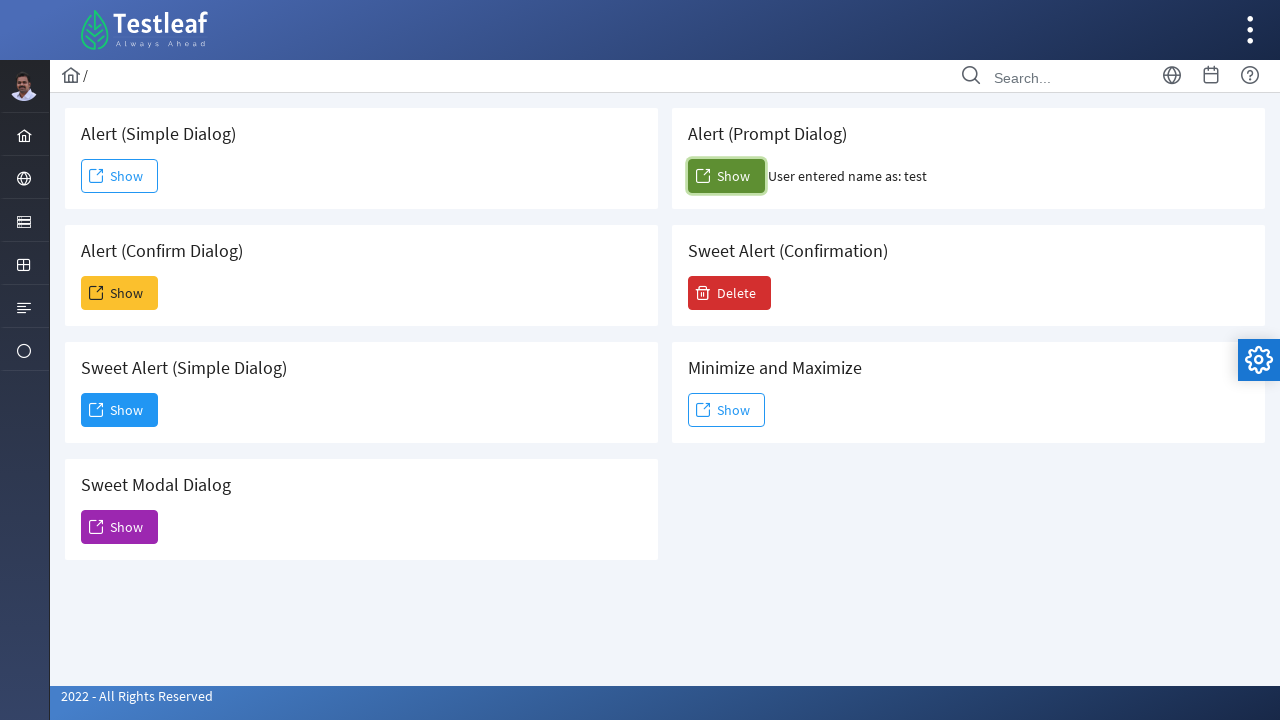

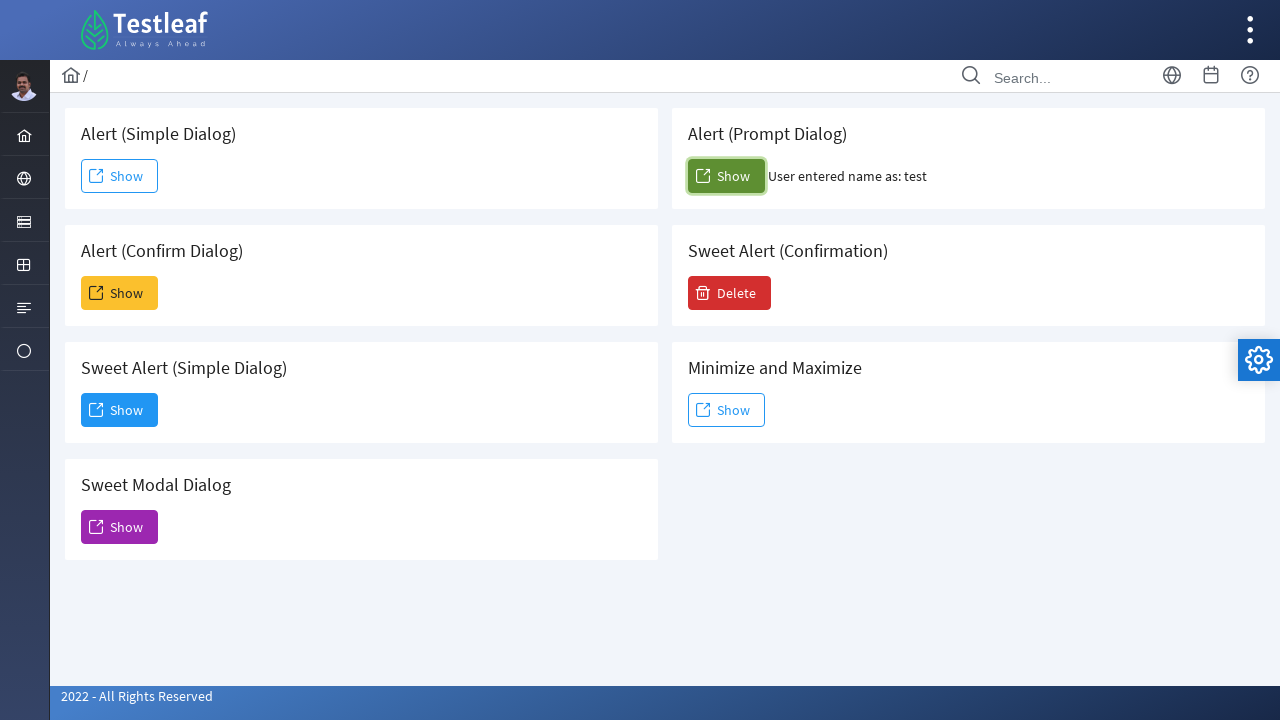